Tests various checkbox interactions including basic checkboxes, tri-state checkboxes, toggle switches, and multi-select checkboxes on a demo page

Starting URL: https://leafground.com/checkbox.xhtml

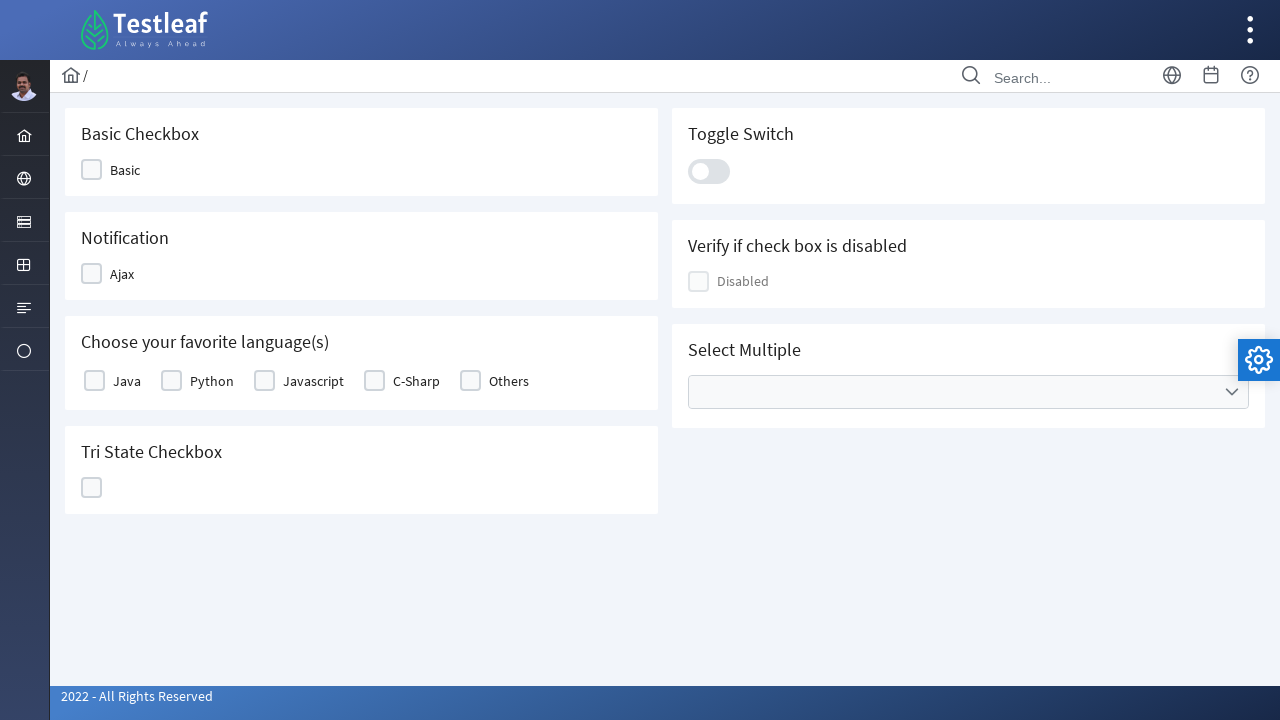

Clicked Basic checkbox at (92, 170) on xpath=//input[@aria-label='Basic']/parent::div/following-sibling::div
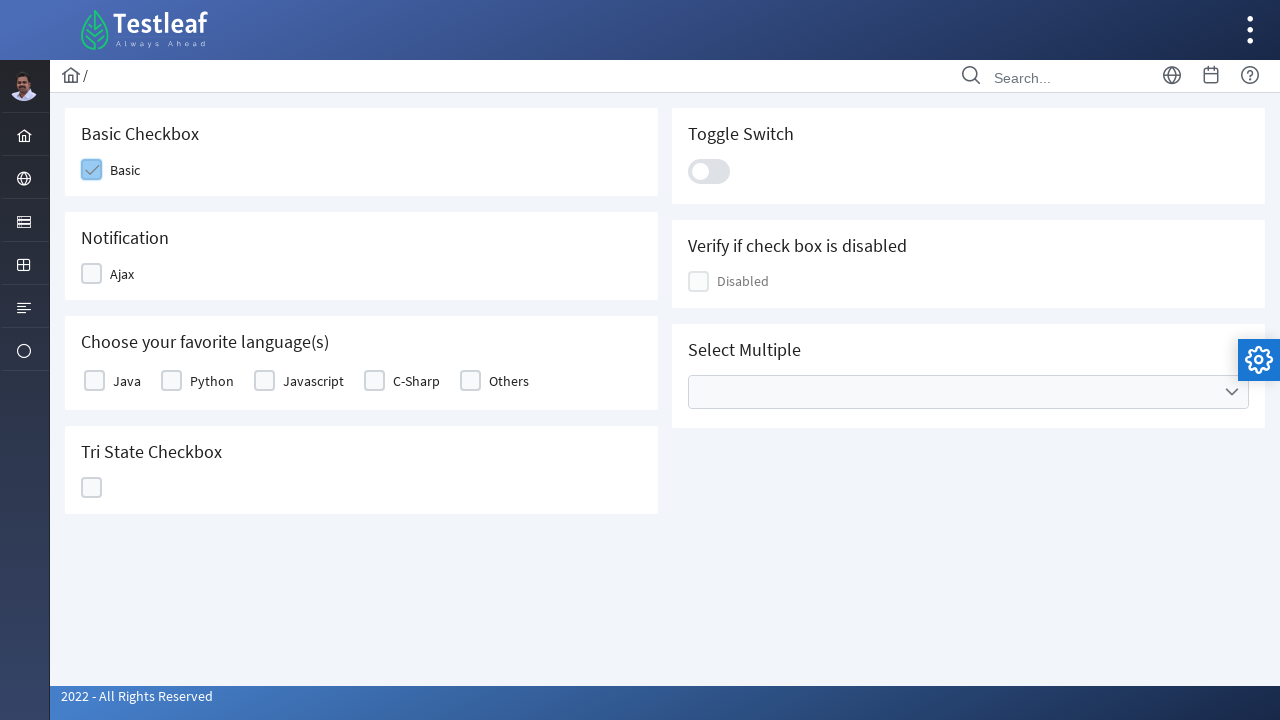

Clicked Ajax checkbox at (92, 274) on xpath=//input[@aria-label='Ajax']/parent::div/following-sibling::div
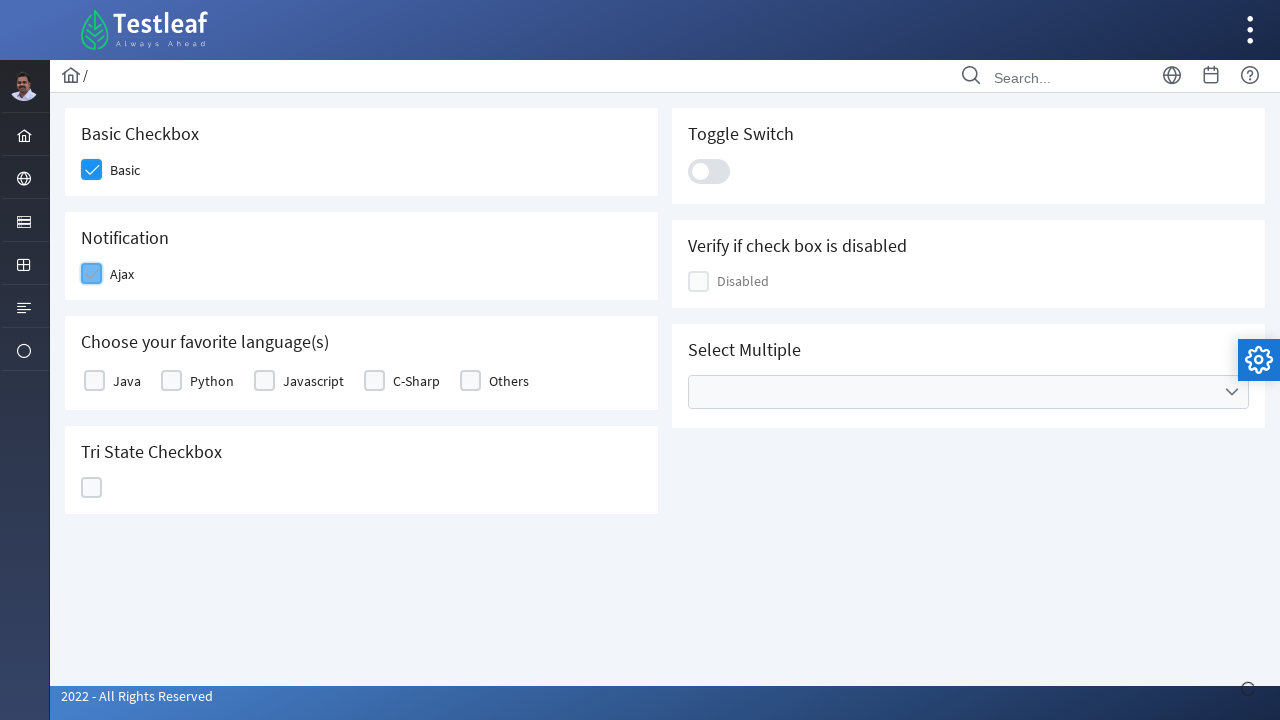

Clicked Java language checkbox at (94, 381) on xpath=//input[@value='java']/parent::div/following-sibling::div
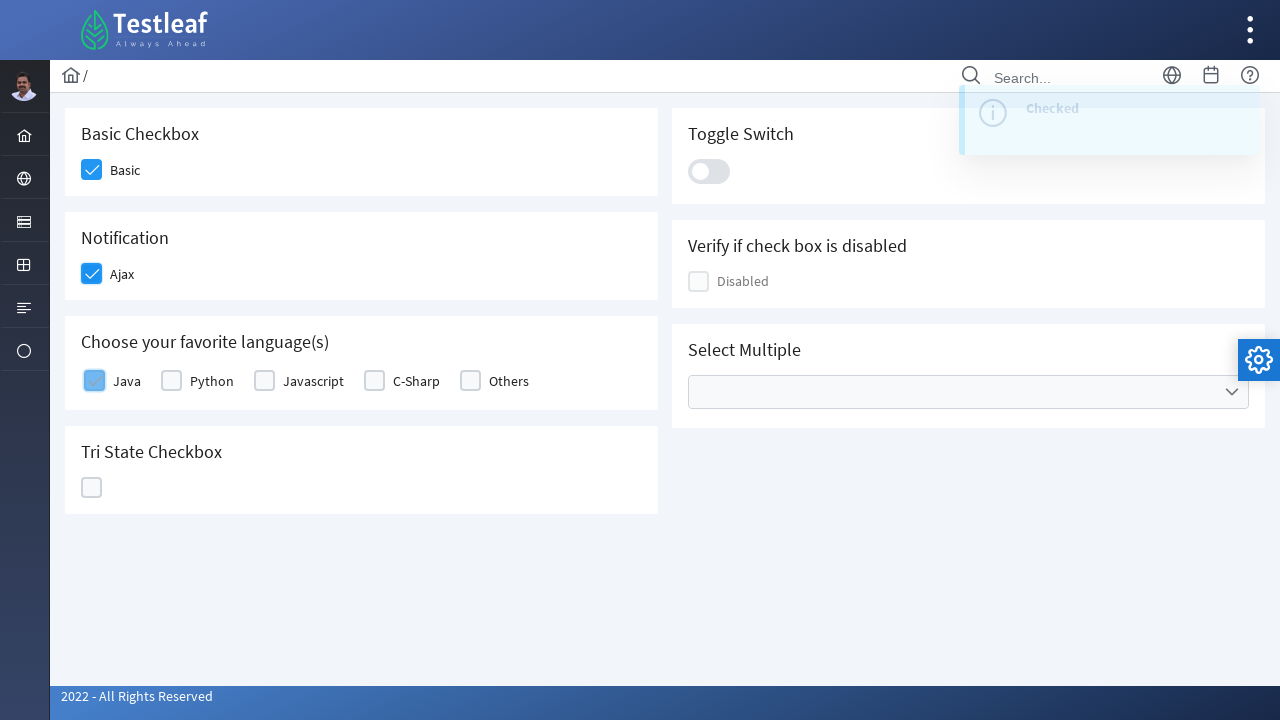

Clicked TriState checkbox at (92, 488) on xpath=//input[contains(@name,'TriState_input')]/parent::div/following-sibling::d
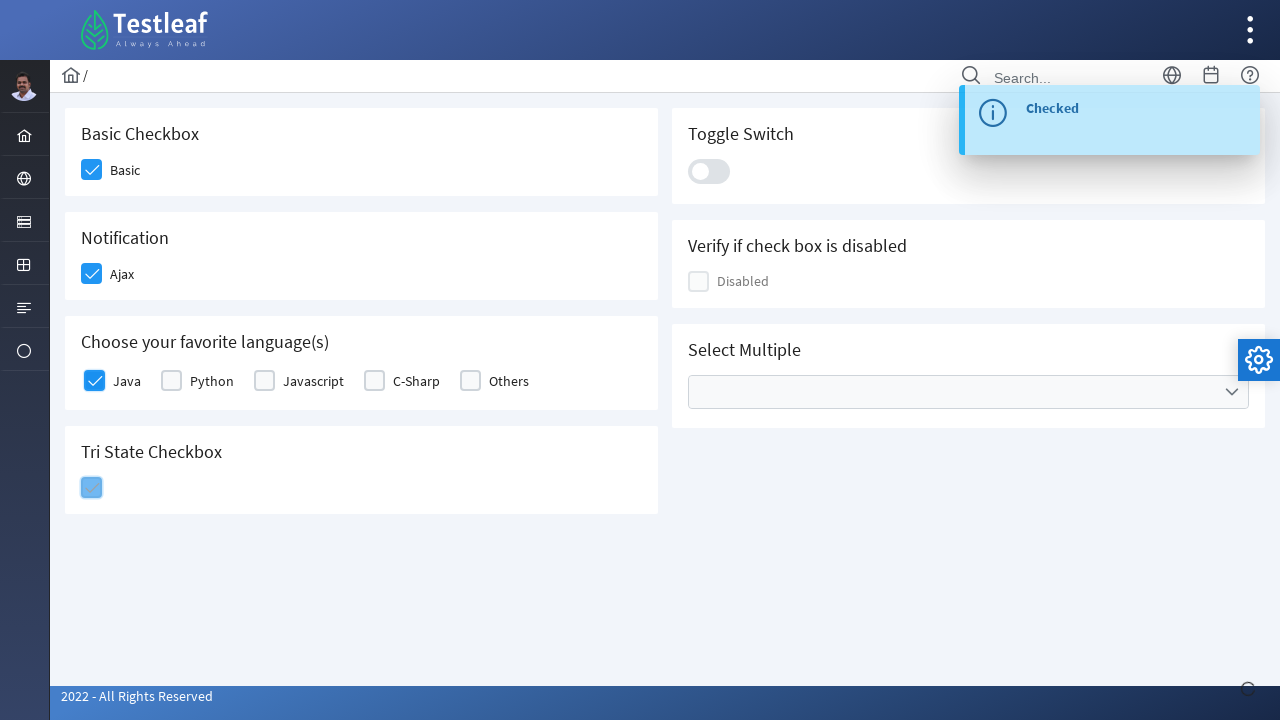

Clicked toggle switch at (709, 171) on div.ui-toggleswitch-slider
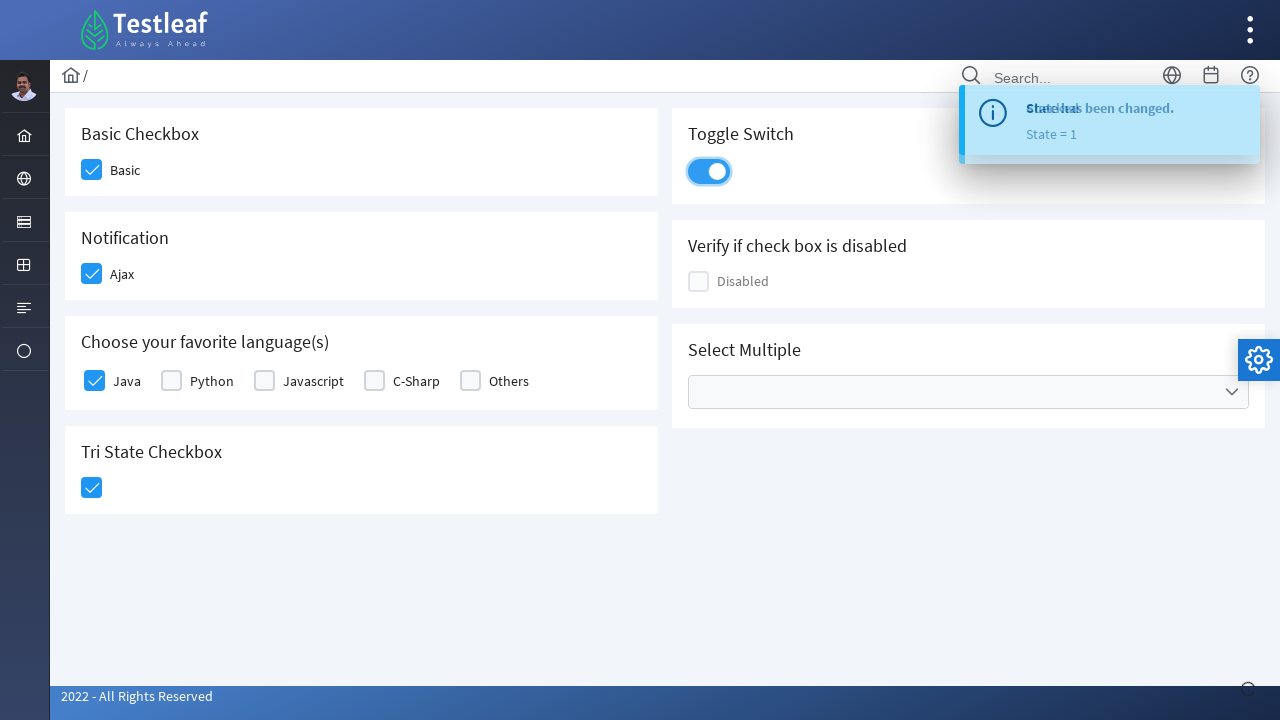

Checked if checkbox is disabled
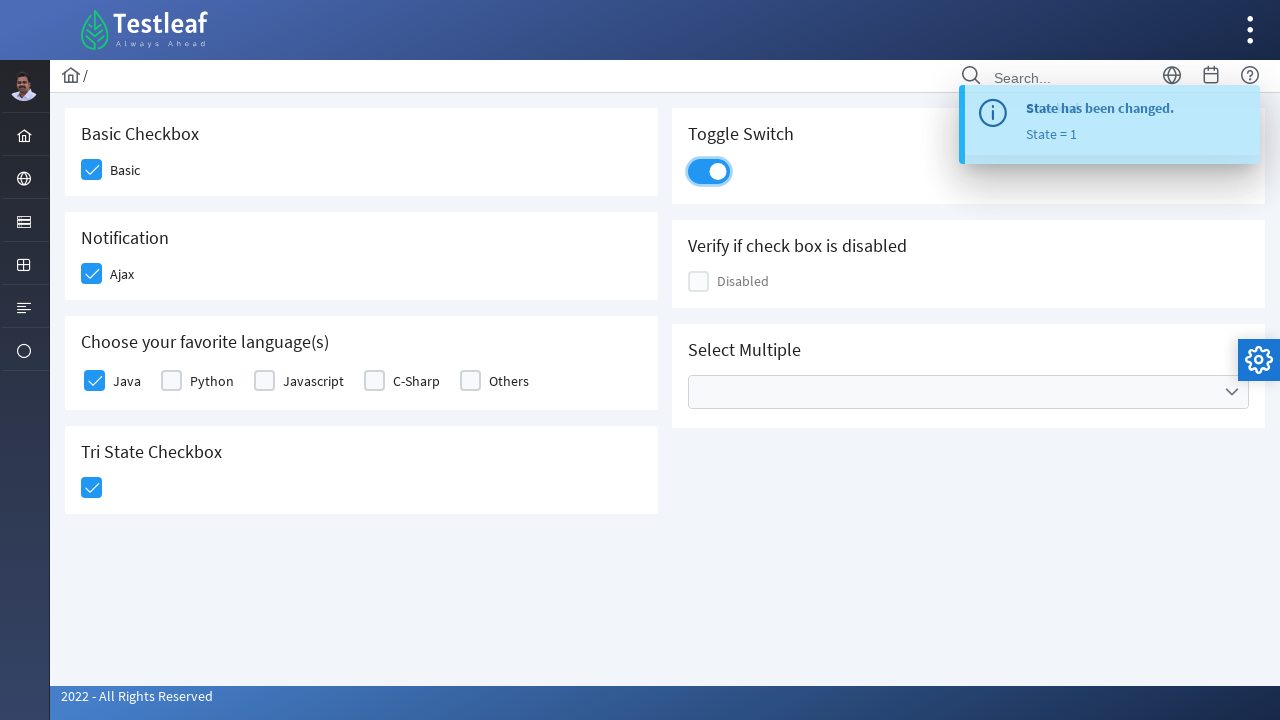

Clicked Cities dropdown to open at (968, 392) on xpath=//ul[@data-label = 'Cities']
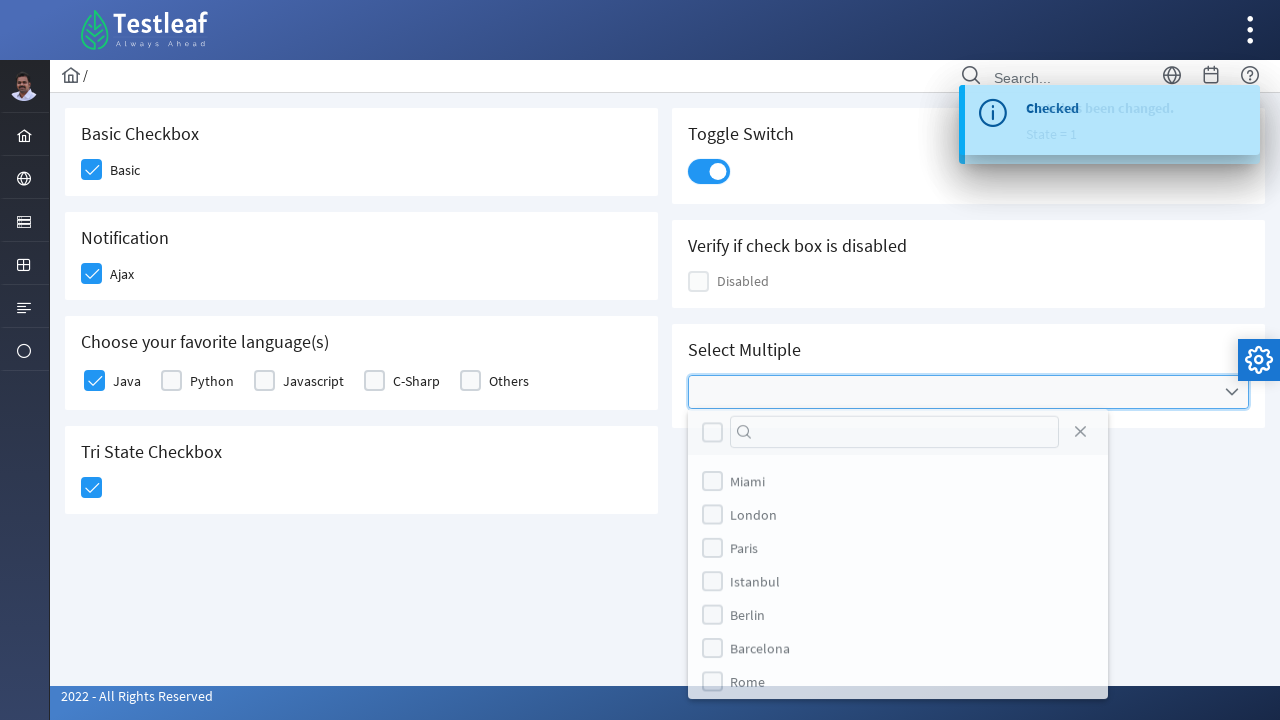

Clicked Select All checkbox in Cities dropdown at (712, 433) on xpath=//input[@aria-label ='Select All']/parent::div/following-sibling::div
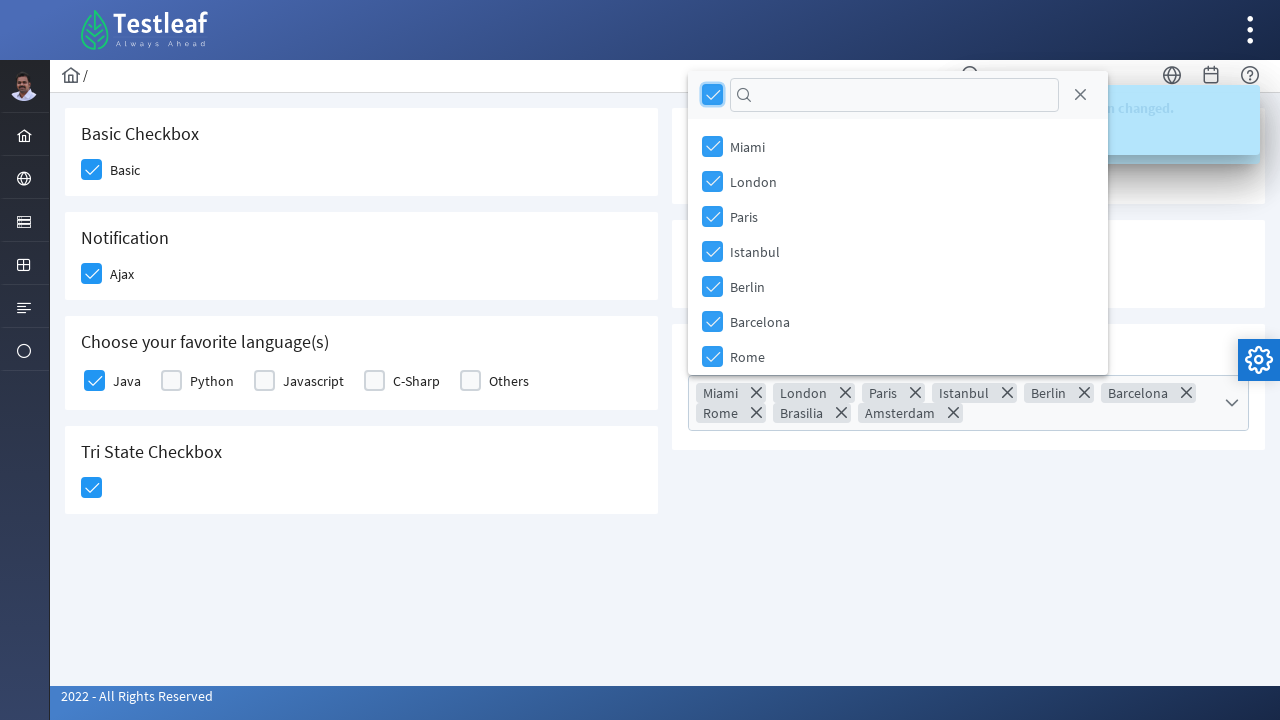

Closed the Cities dropdown at (1080, 95) on xpath=//span[contains(@class,'circle-close')]
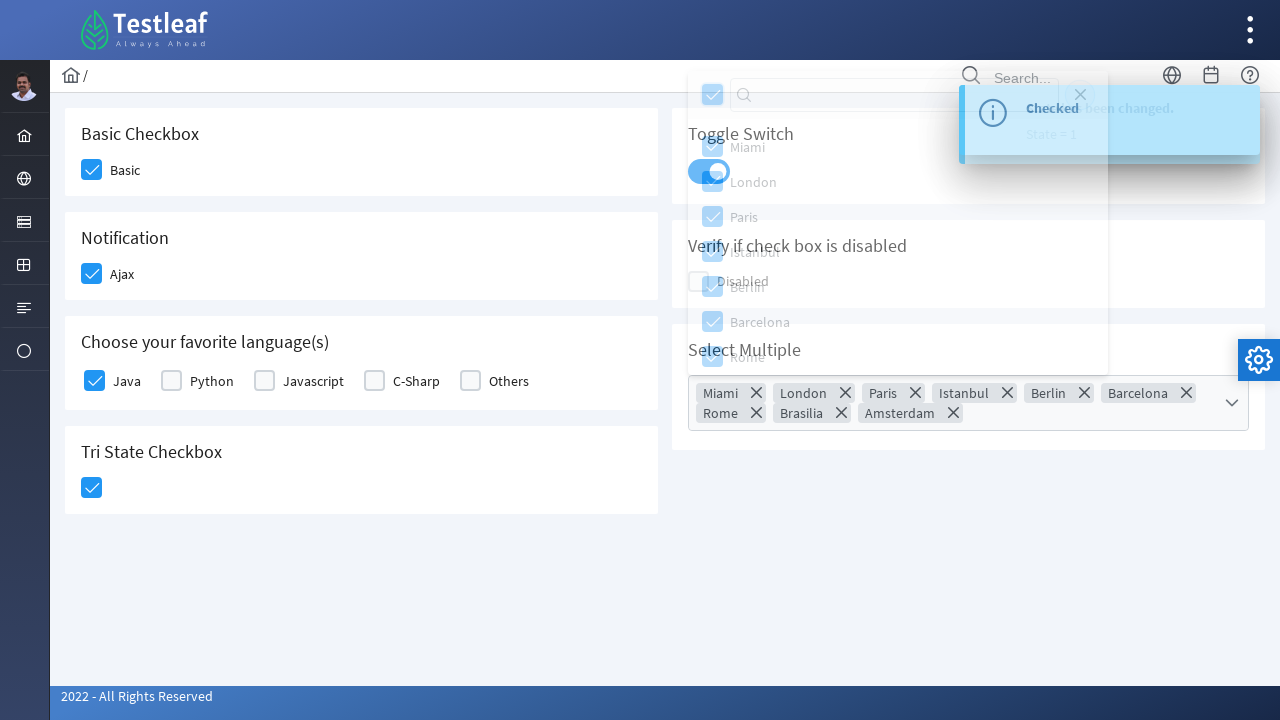

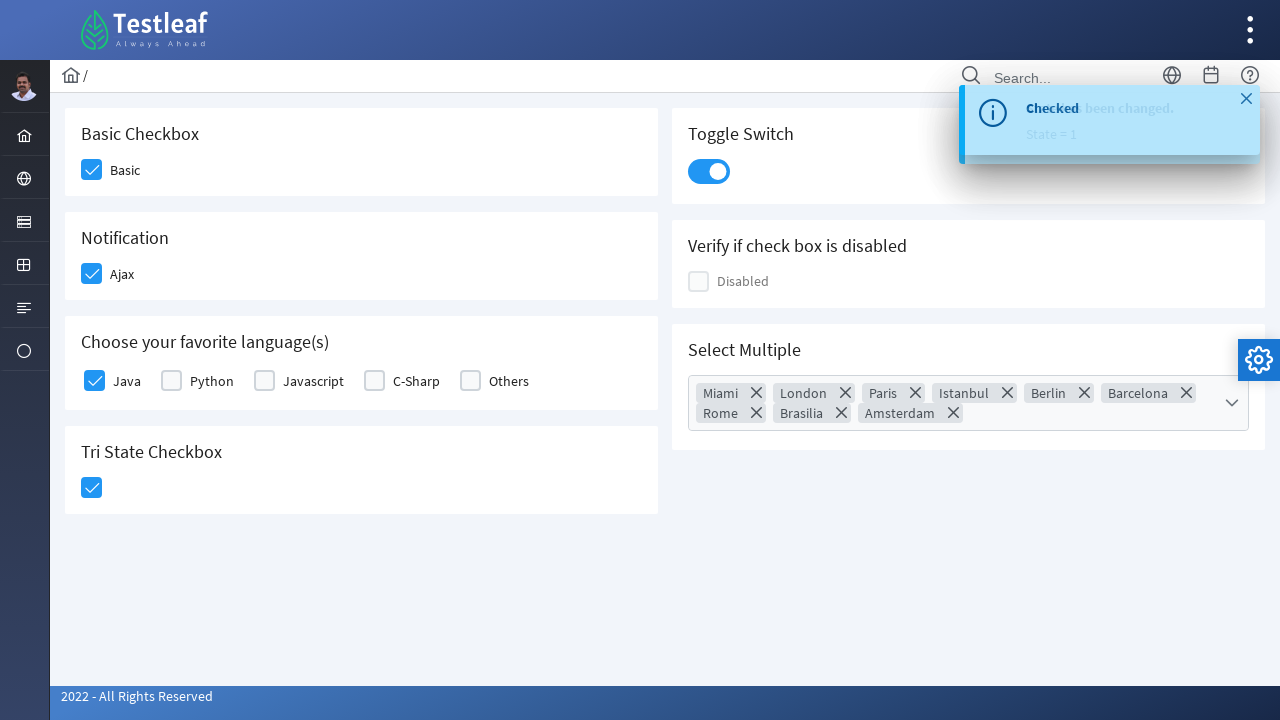